Tests the Web Tables feature on DemoQA by navigating to the Elements section, opening the Web Tables page, and filling out a registration form with user details including first name, last name, email, age, salary, and department.

Starting URL: https://demoqa.com/

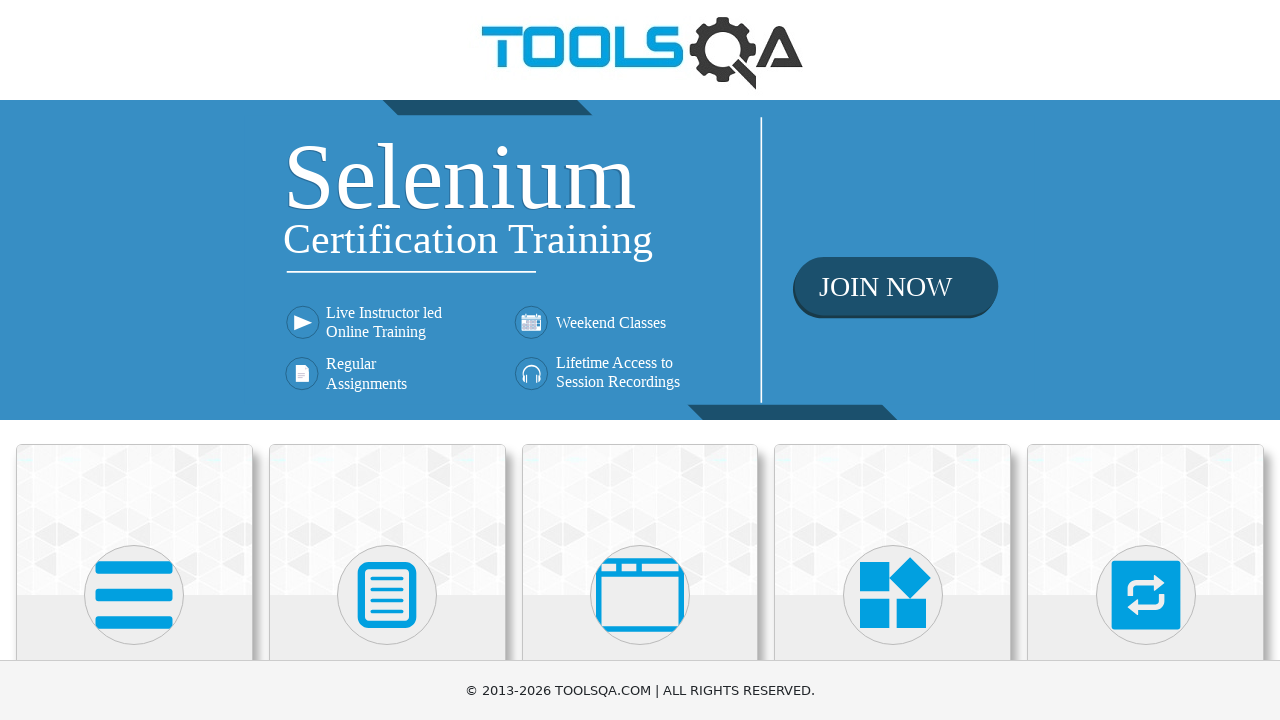

Scrolled down 400px to view Elements section
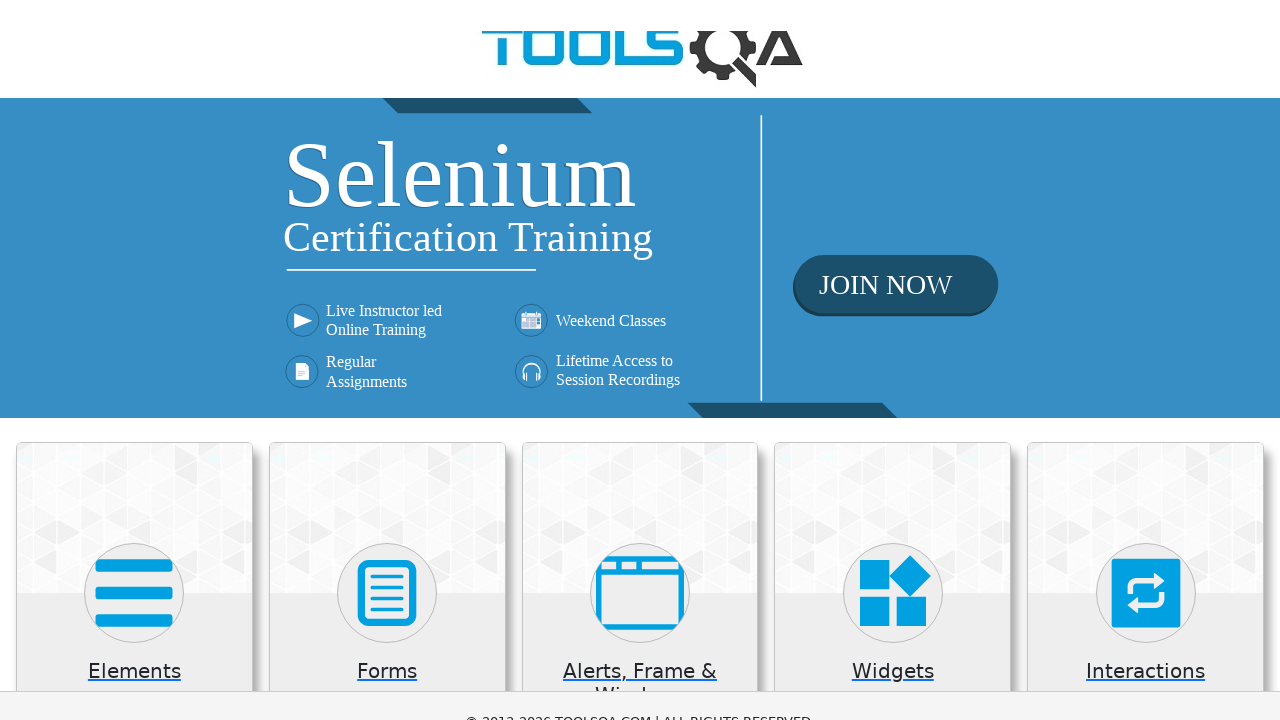

Clicked on Elements card at (134, 273) on xpath=//h5[text()='Elements']
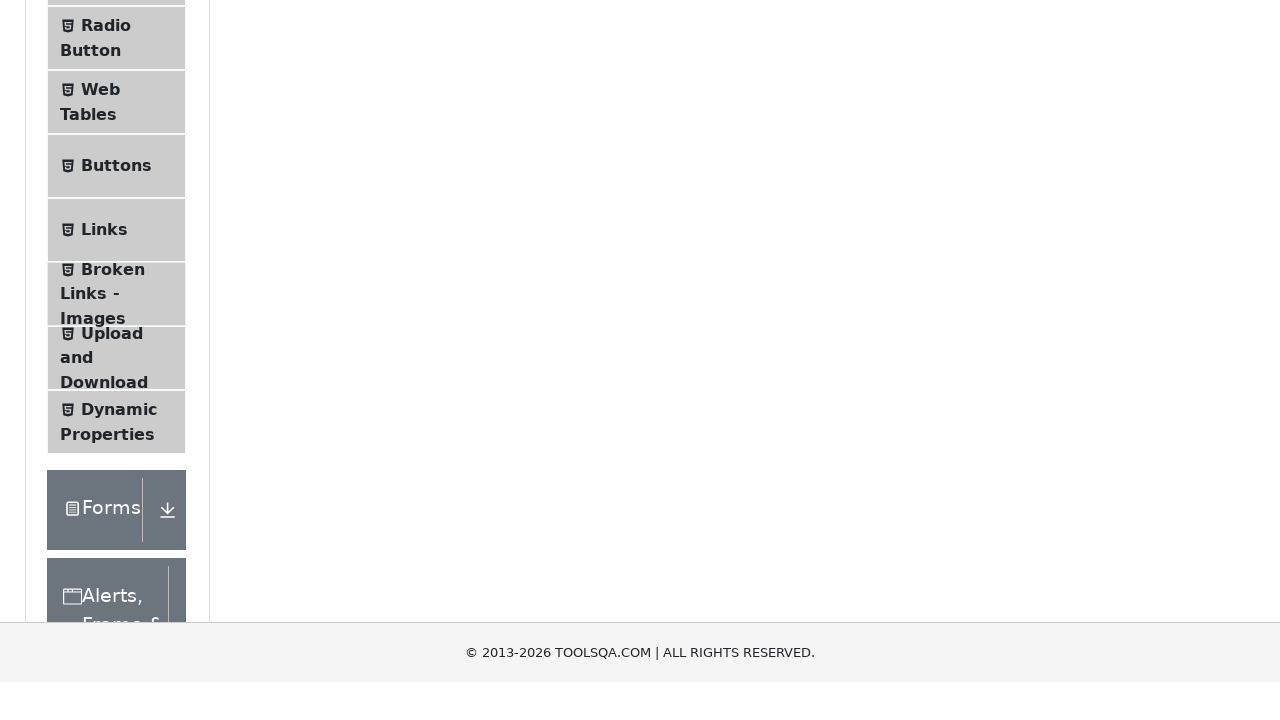

Clicked on Web Tables in sidebar at (100, 128) on xpath=//span[text()='Web Tables']
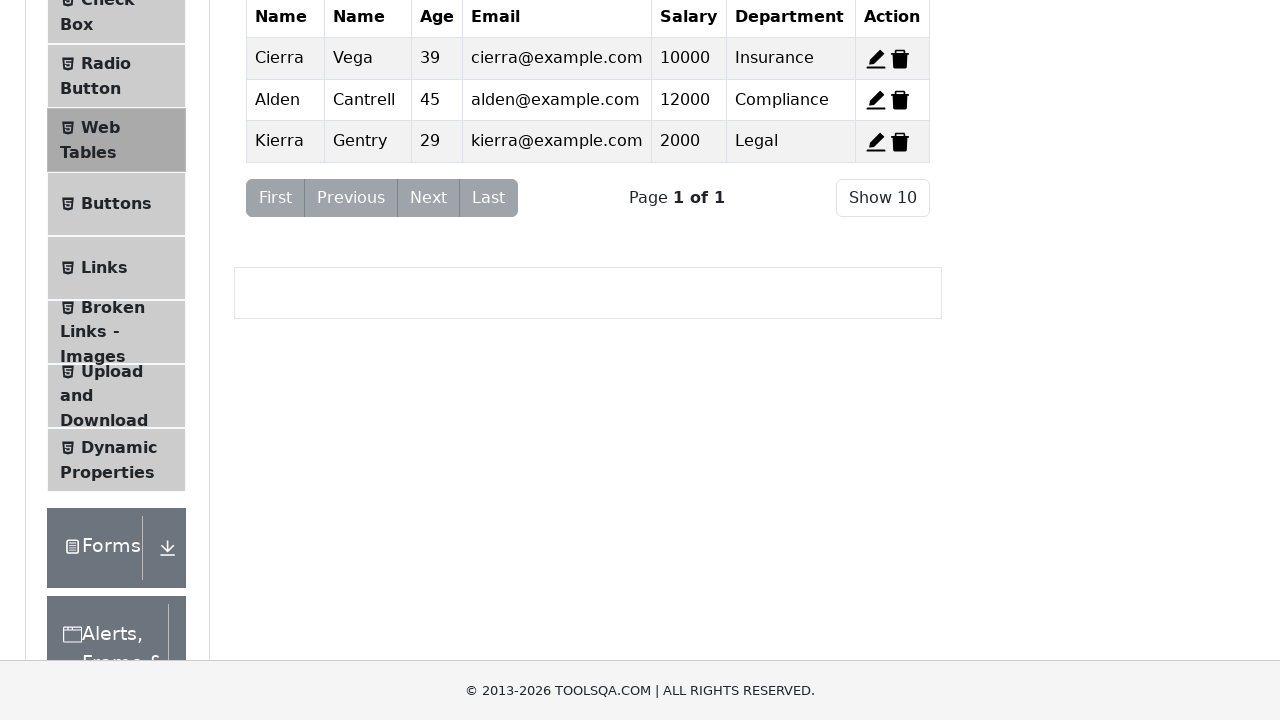

Clicked Add button to open registration form at (274, 250) on #addNewRecordButton
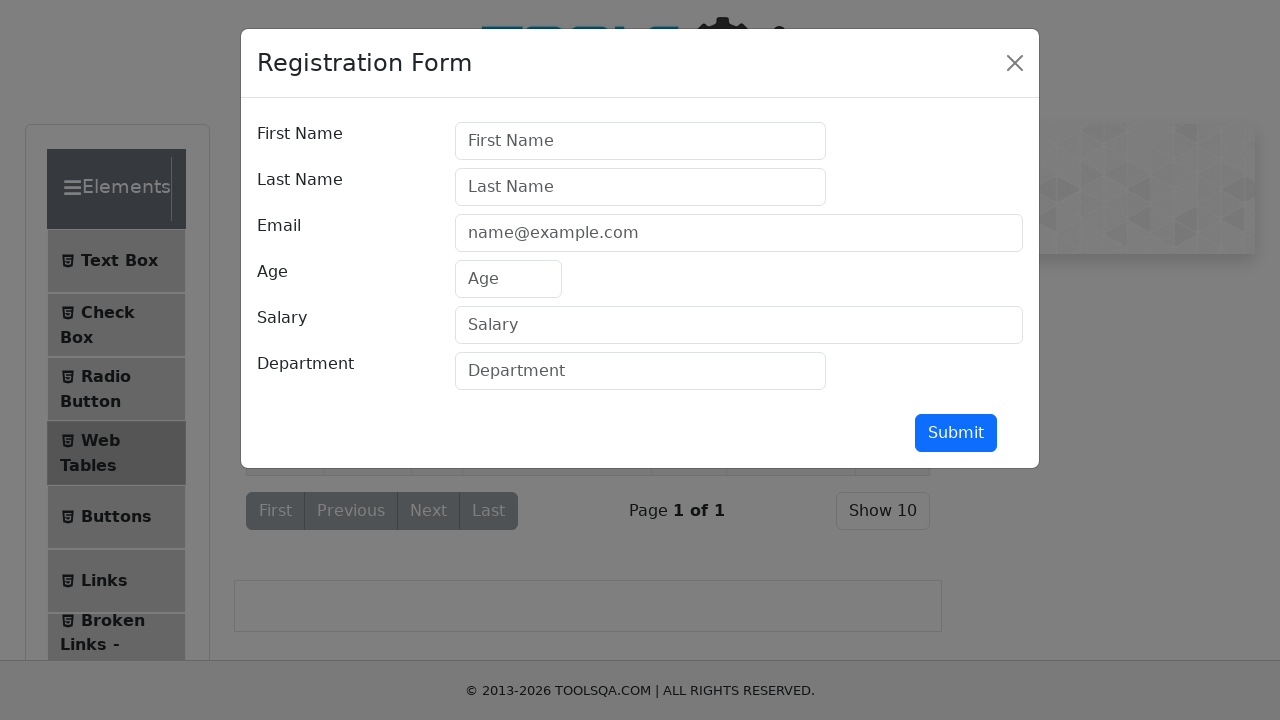

Filled first name field with 'Radu' on #firstName
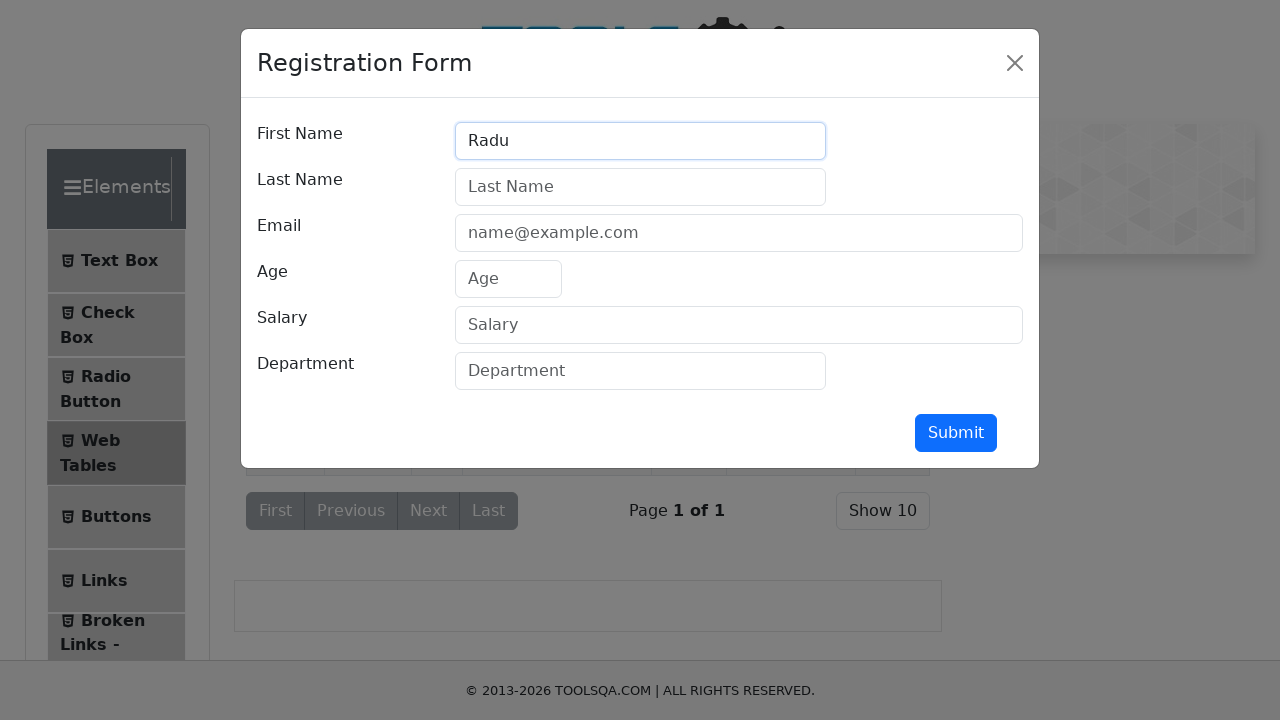

Filled last name field with 'Chindris' on #lastName
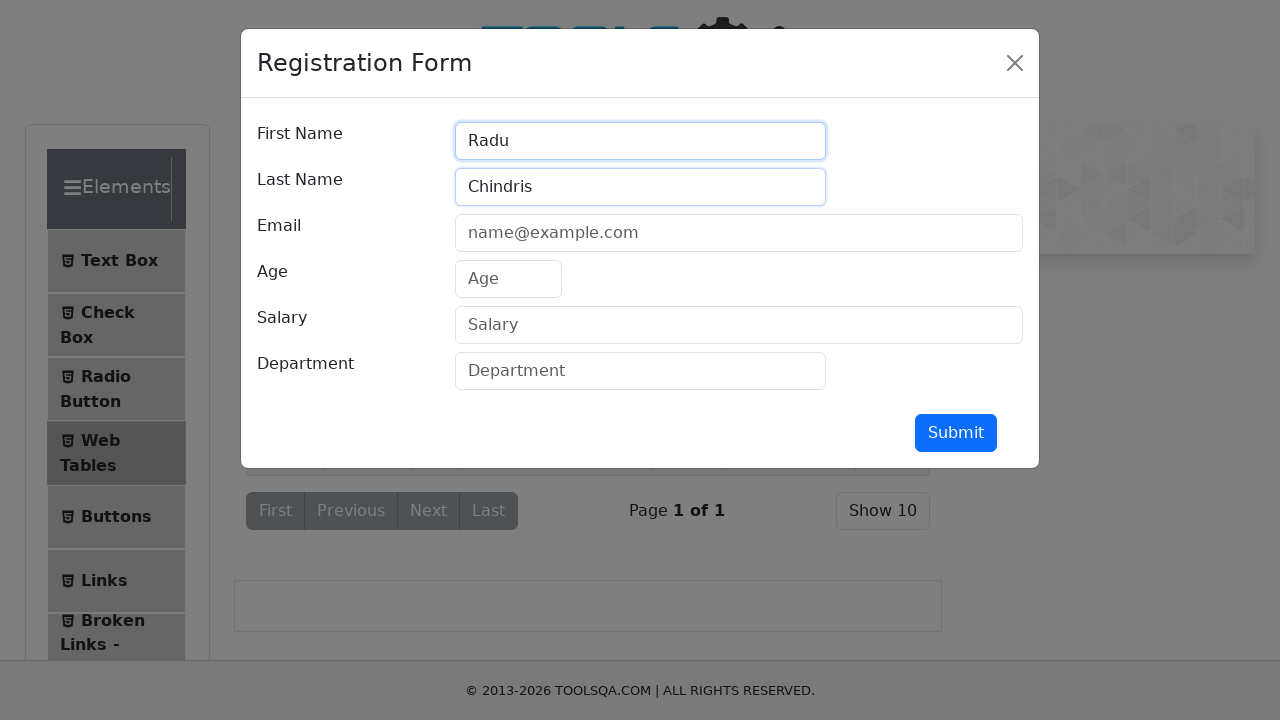

Filled email field with 'r@r.com' on #userEmail
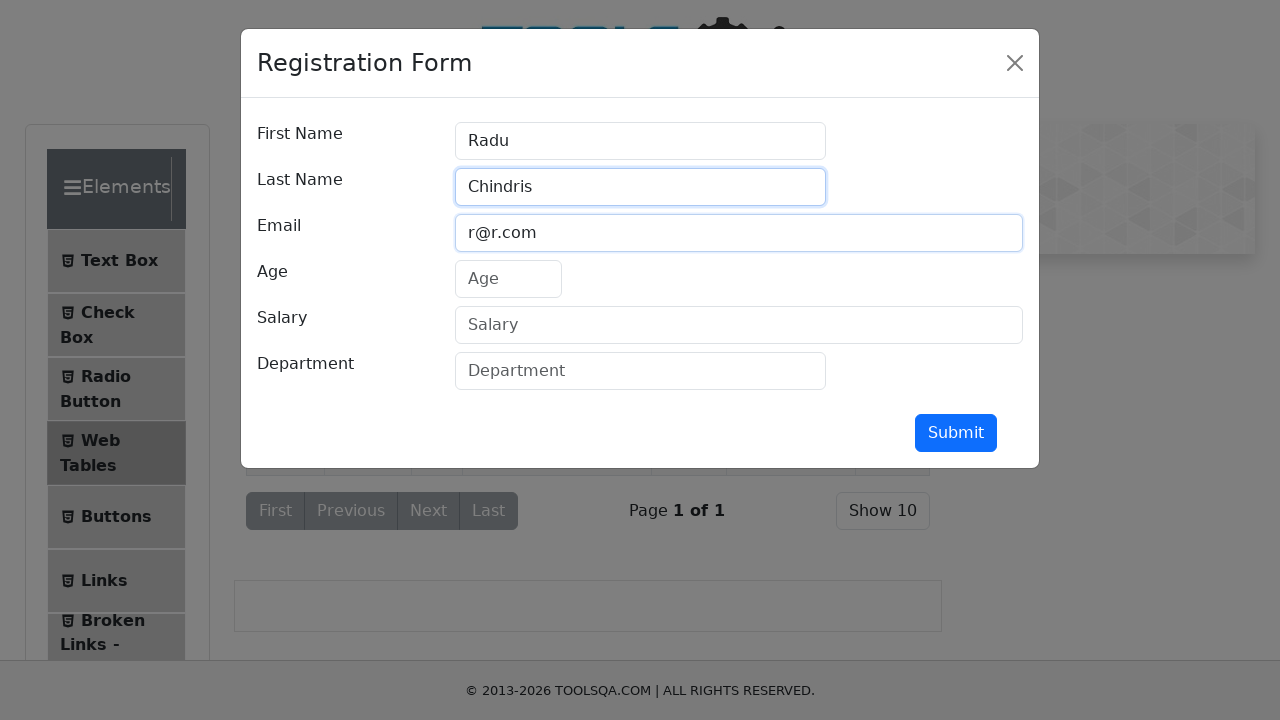

Filled age field with '44' on #age
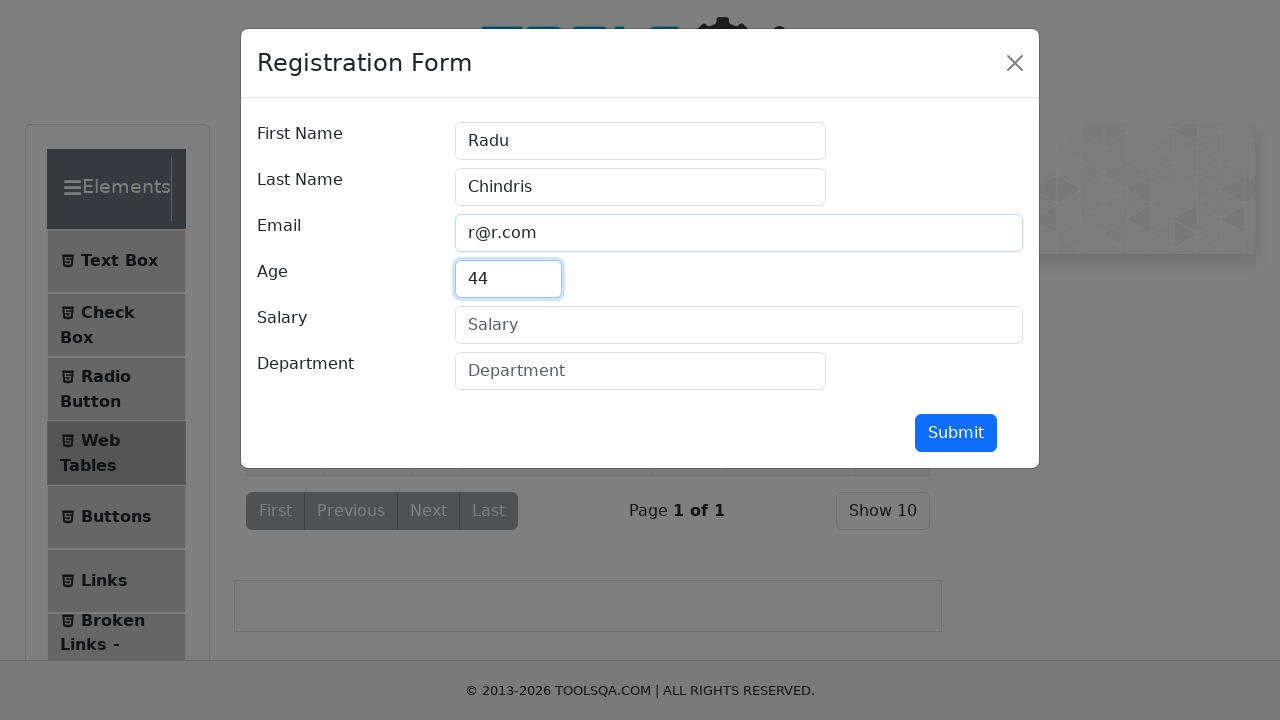

Filled salary field with '4512' on #salary
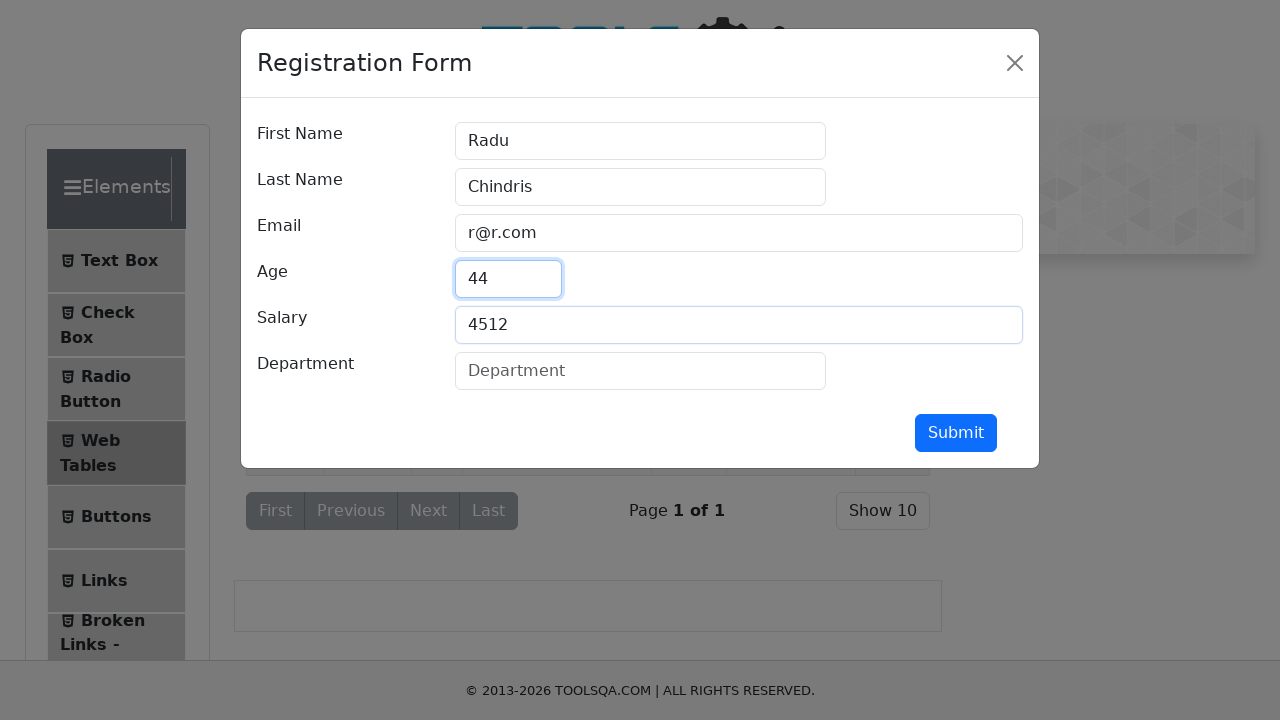

Filled department field with 'HR' on #department
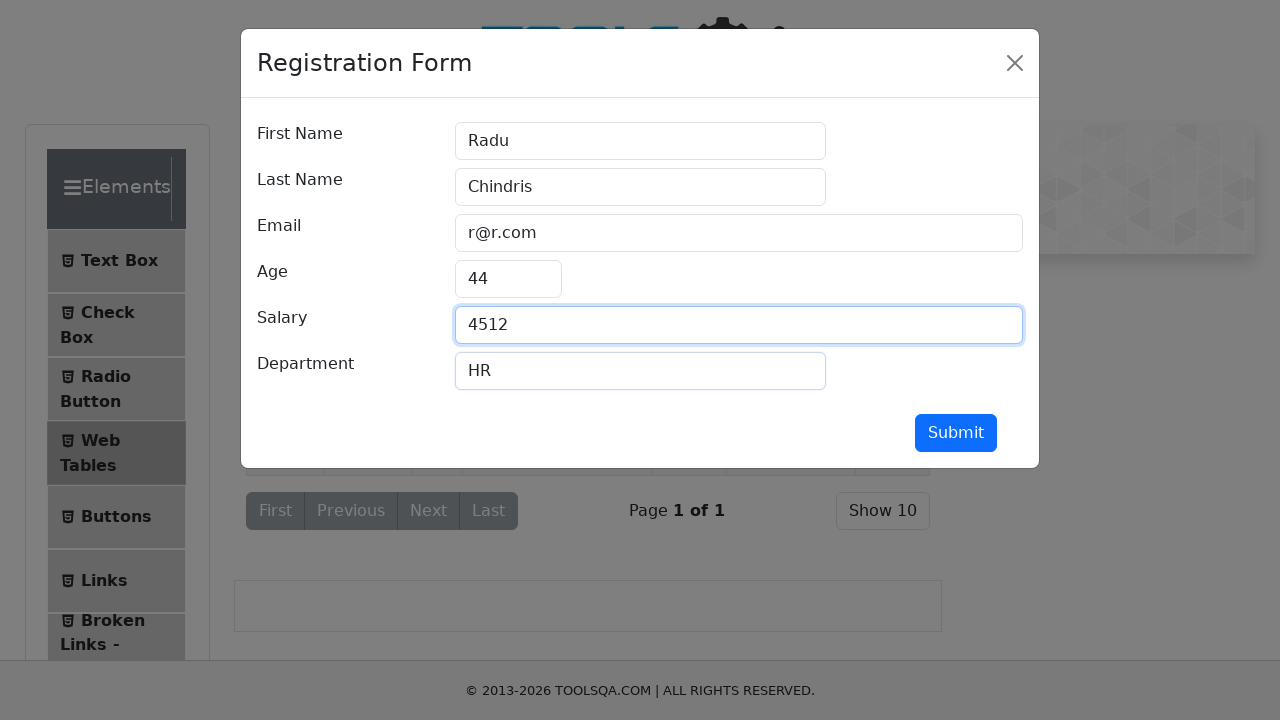

Clicked submit button to register user at (956, 433) on #submit
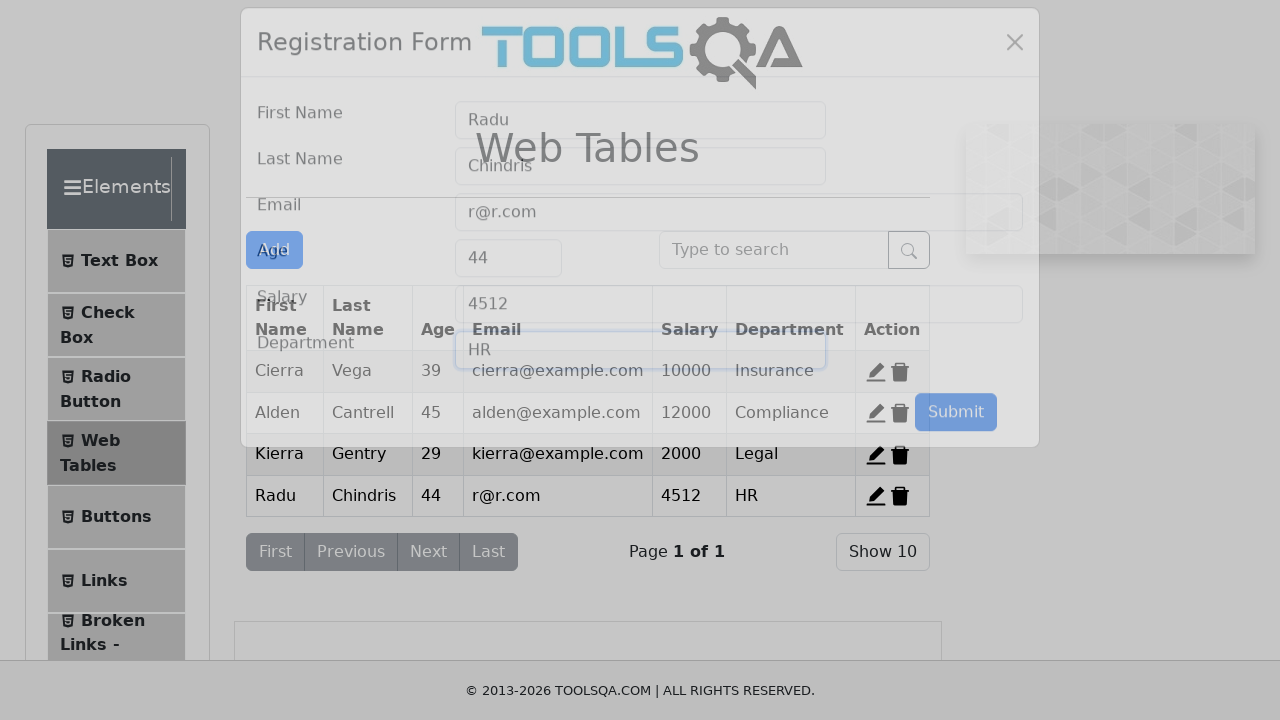

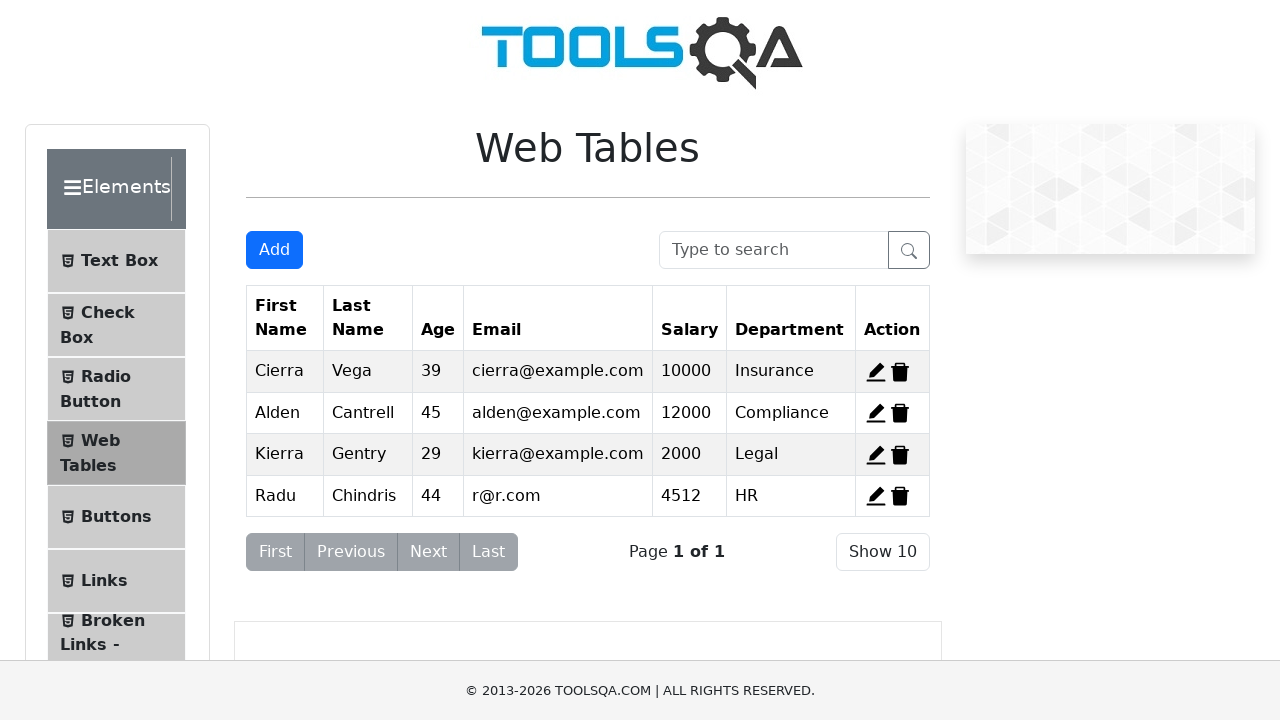